Verifies that a div element with id 'map' exists and is enabled on the alerts page using XPath

Starting URL: https://alerts.in.ua/

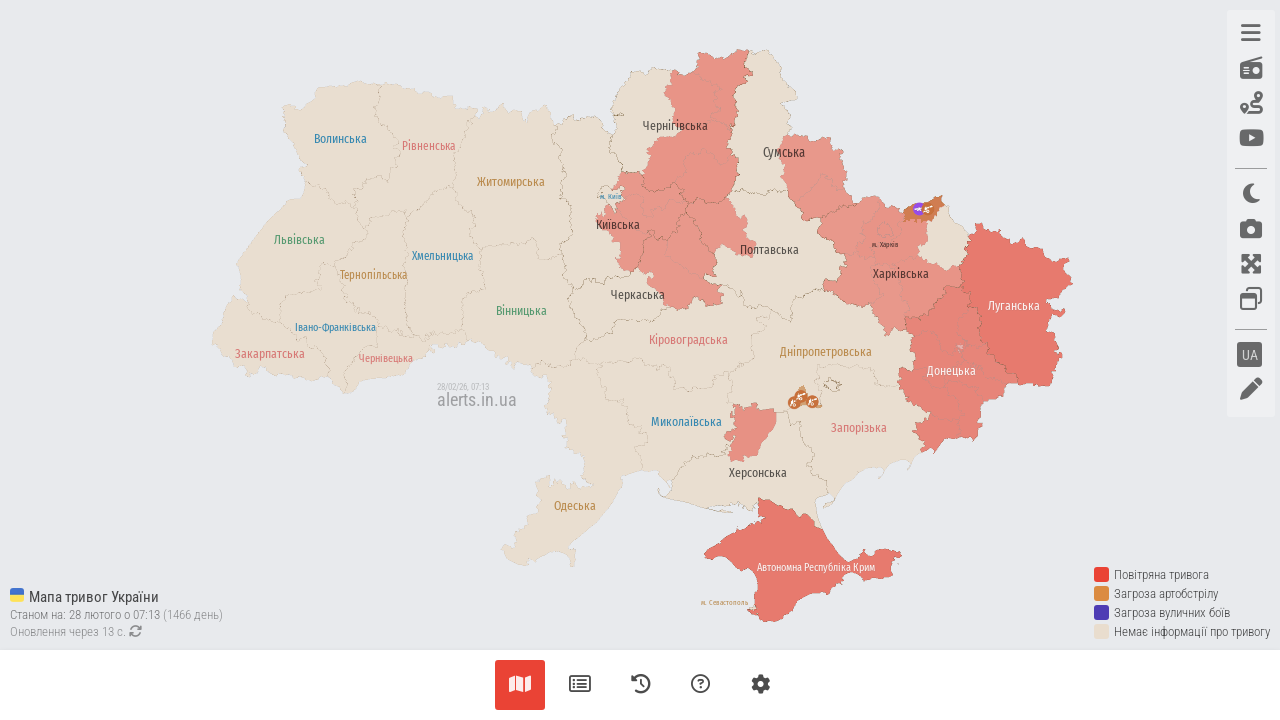

Waited for map element with id 'map' to be present on alerts page
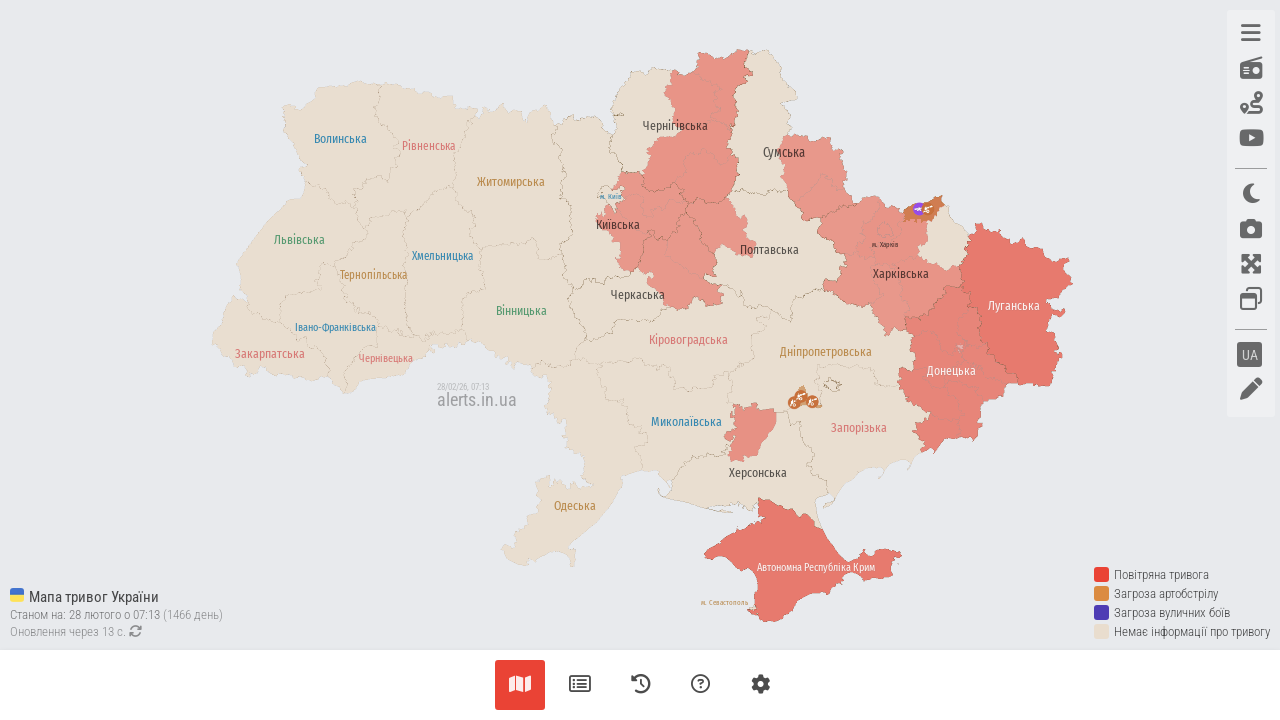

Located div element with id 'map' using XPath
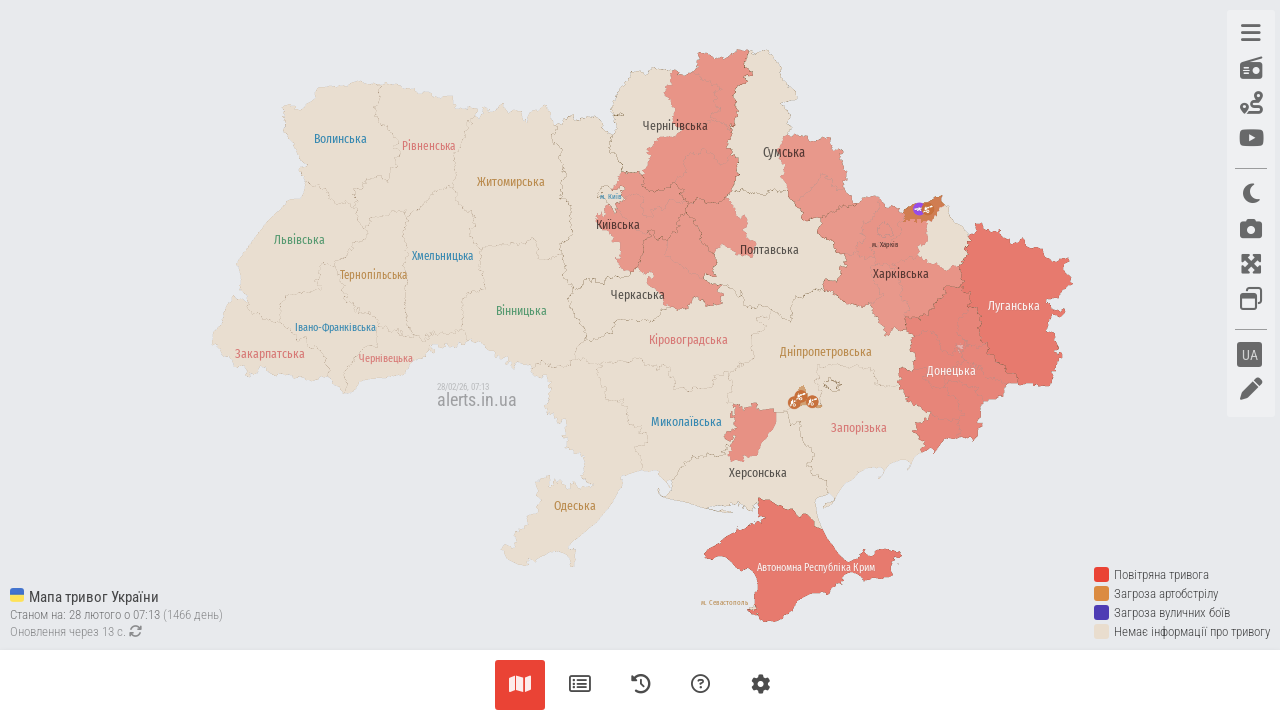

Verified that map element is enabled
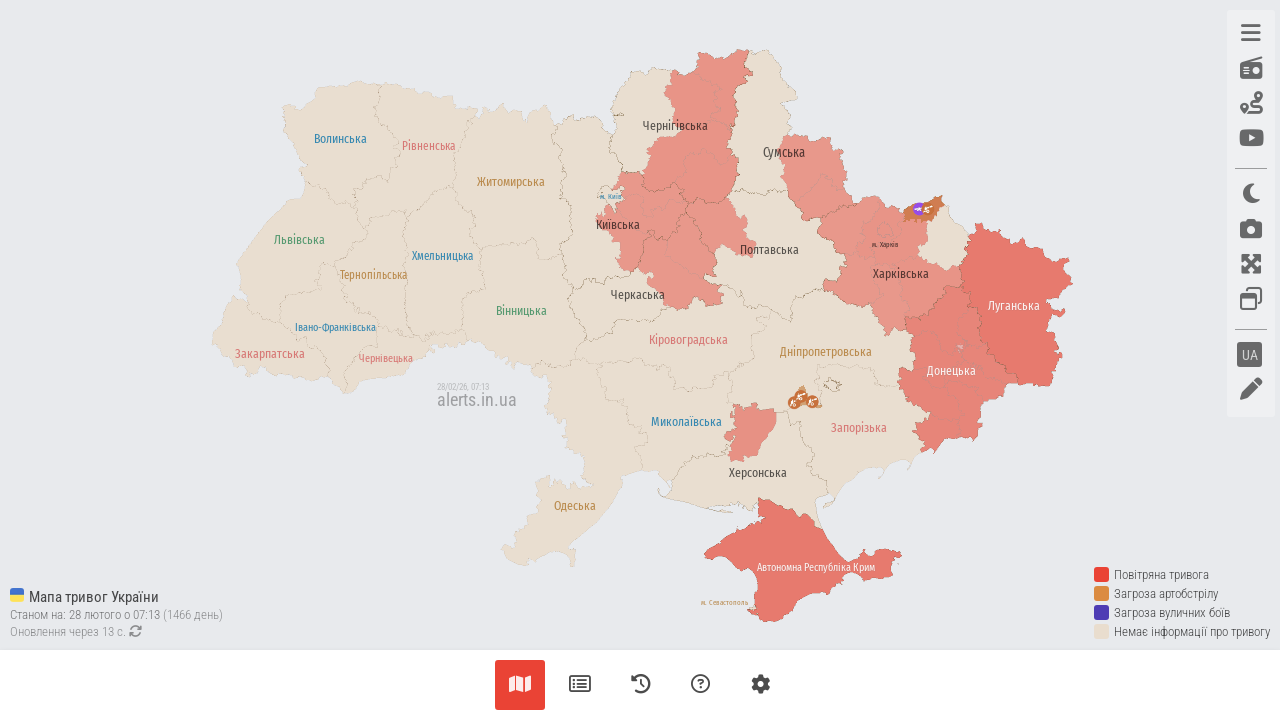

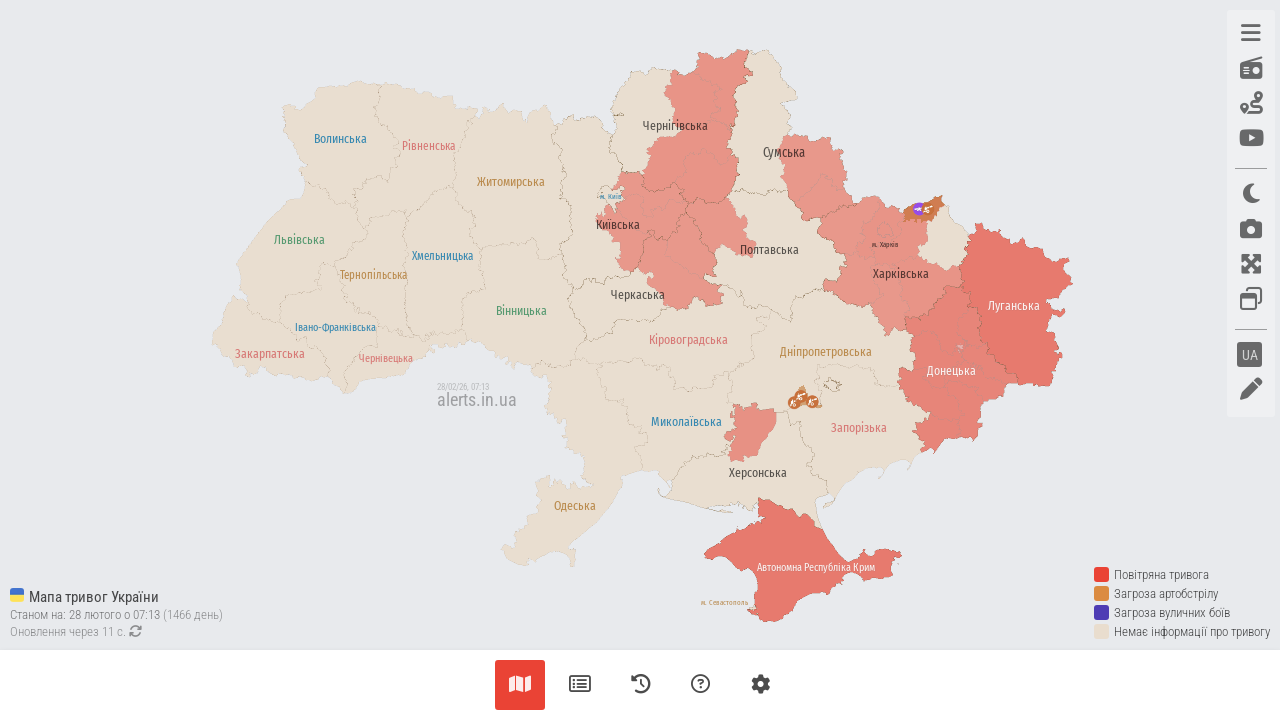